Tests checkbox functionality by selecting individual and multiple checkboxes on the automation practice page

Starting URL: https://rahulshettyacademy.com/AutomationPractice/

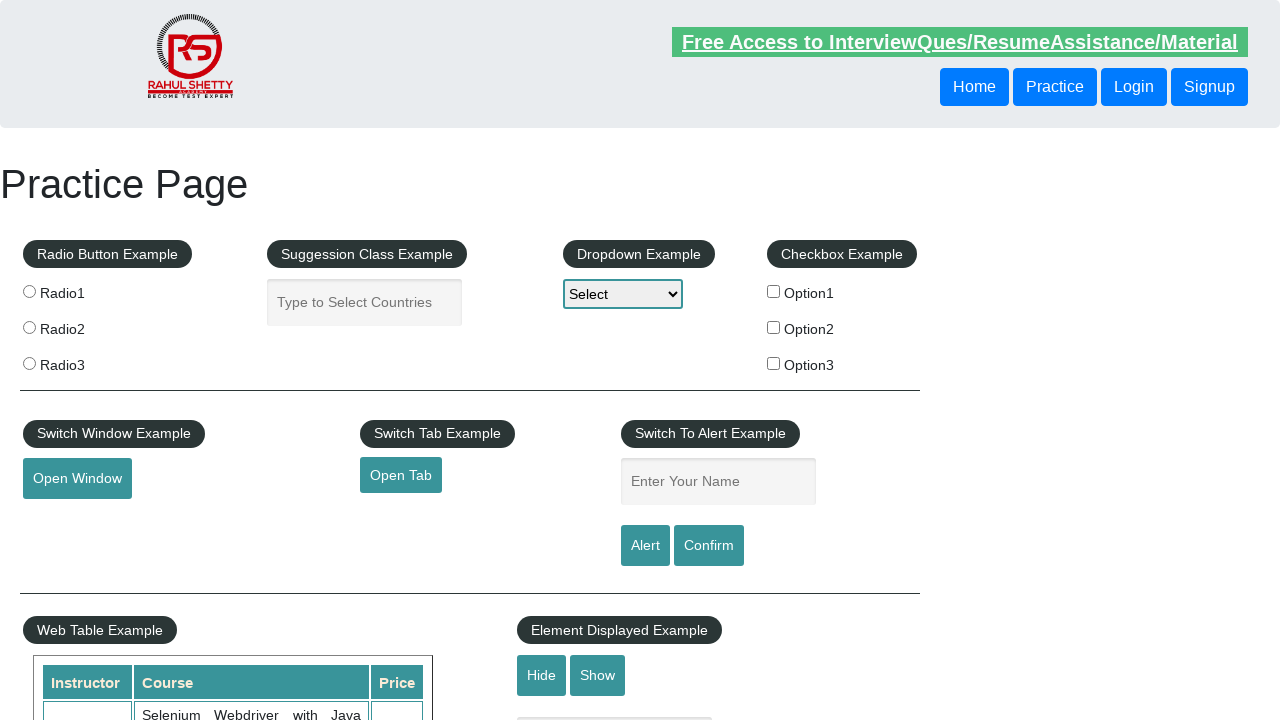

Clicked the first checkbox (checkBoxOption1) at (774, 291) on input#checkBoxOption1
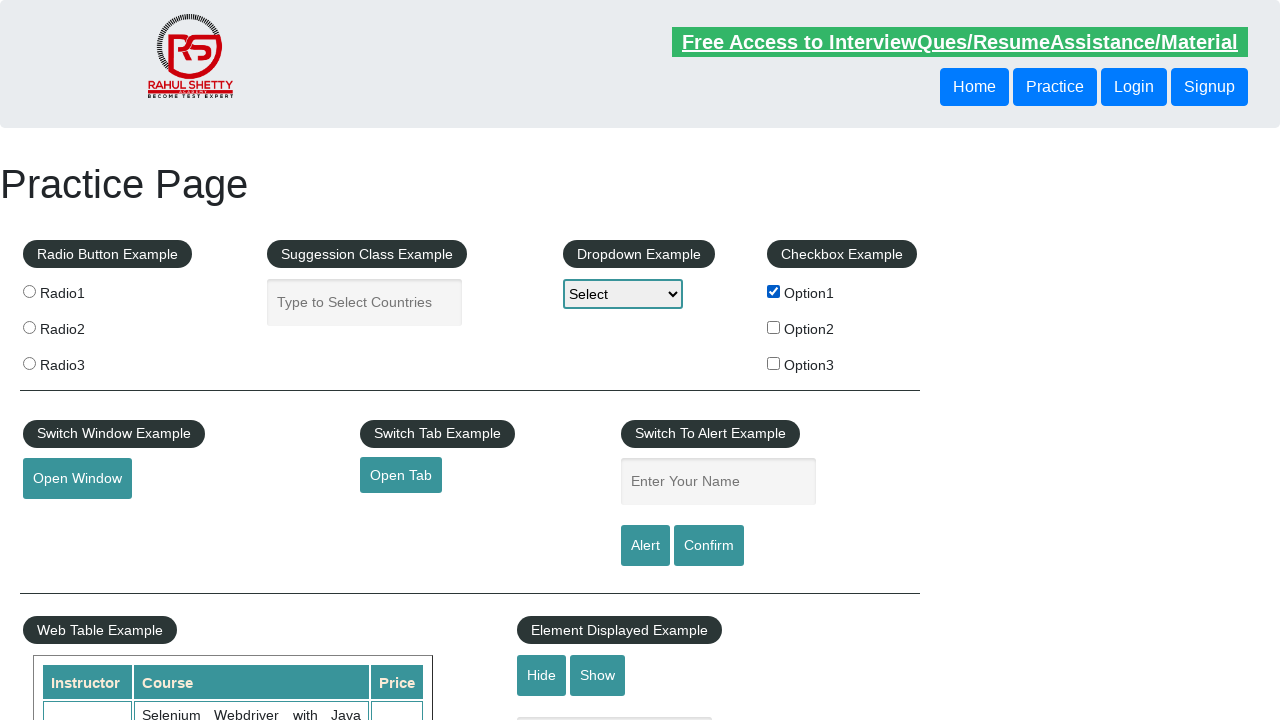

Retrieved all checkboxes on the page
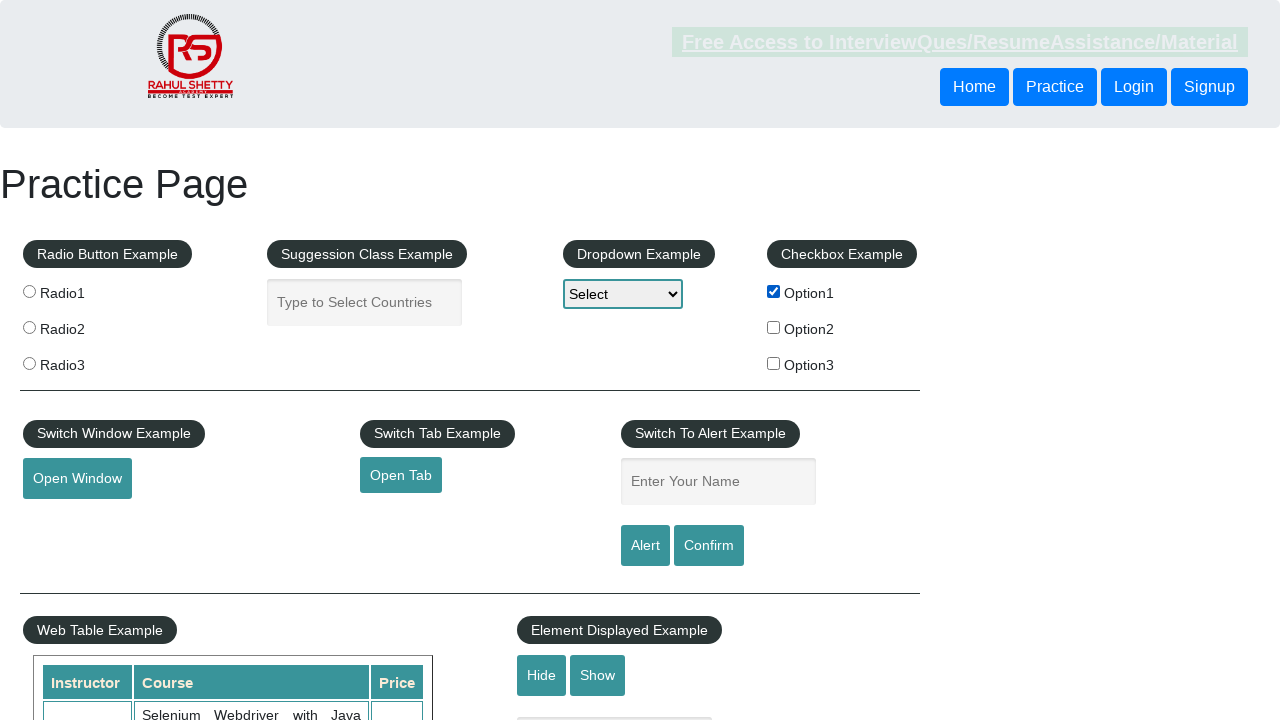

Clicked a checkbox in first loop to select all checkboxes at (774, 291) on input[type='checkbox'] >> nth=0
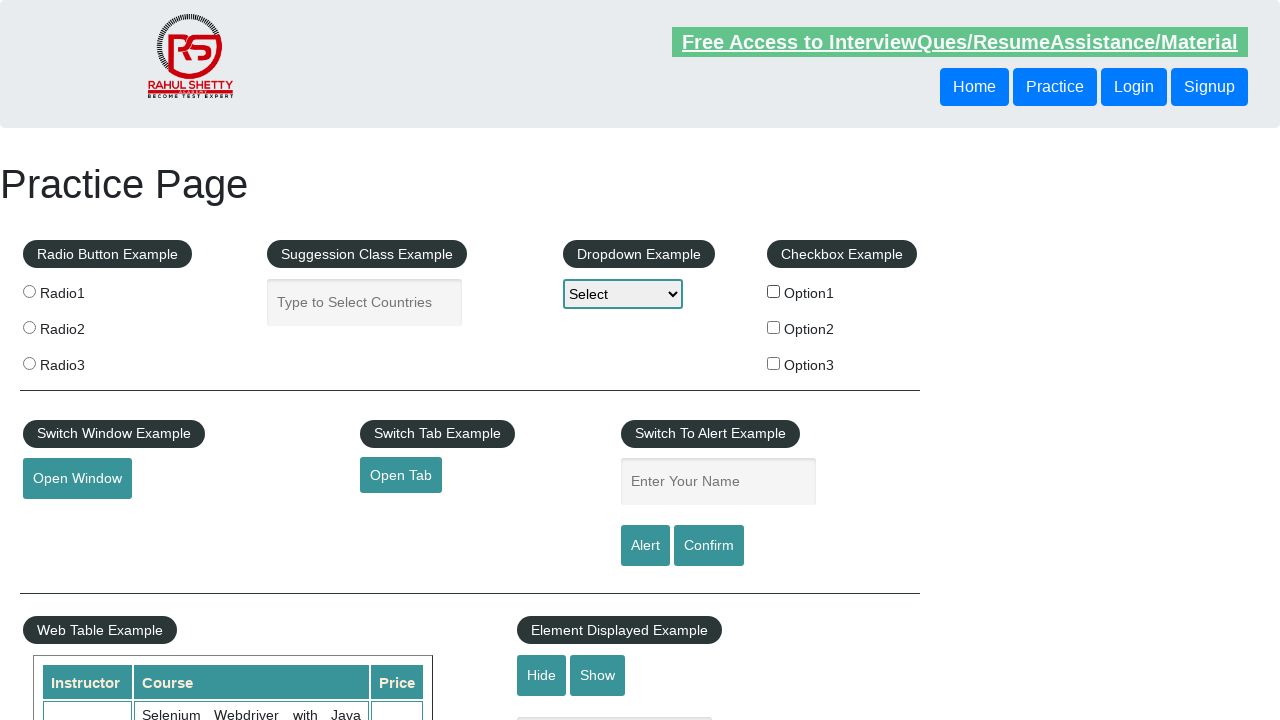

Clicked a checkbox in first loop to select all checkboxes at (774, 327) on input[type='checkbox'] >> nth=1
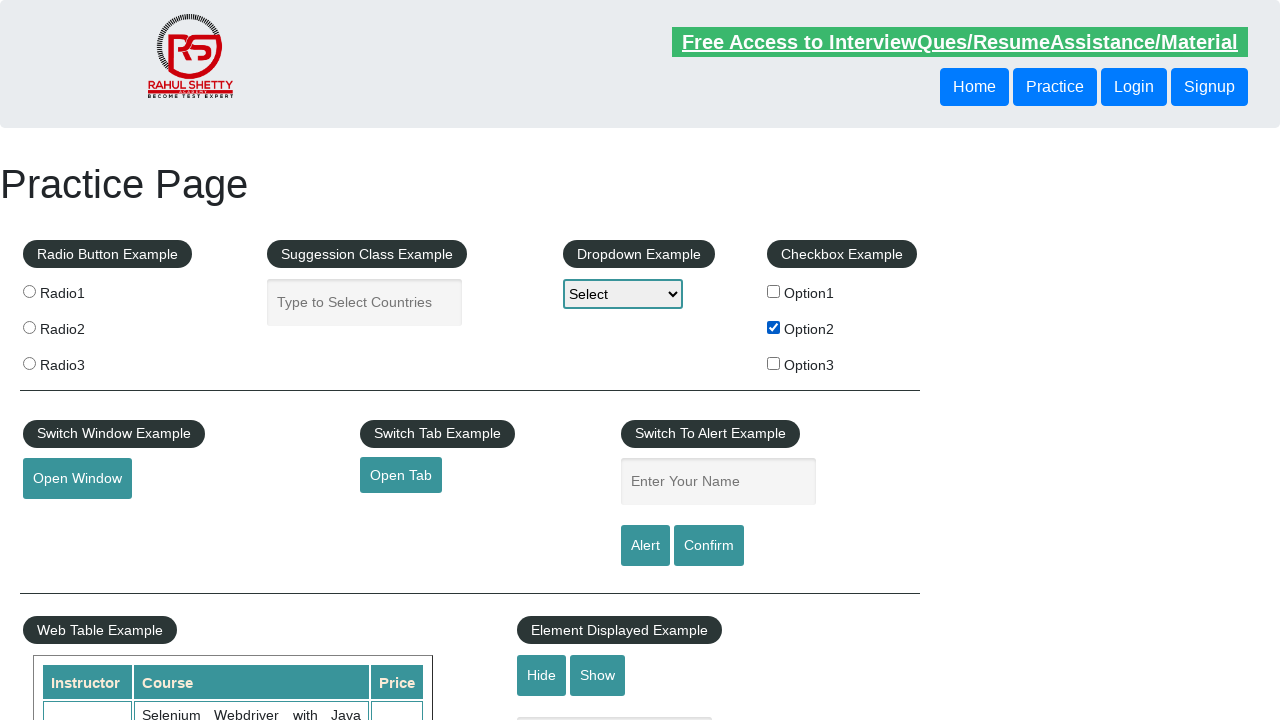

Clicked a checkbox in first loop to select all checkboxes at (774, 363) on input[type='checkbox'] >> nth=2
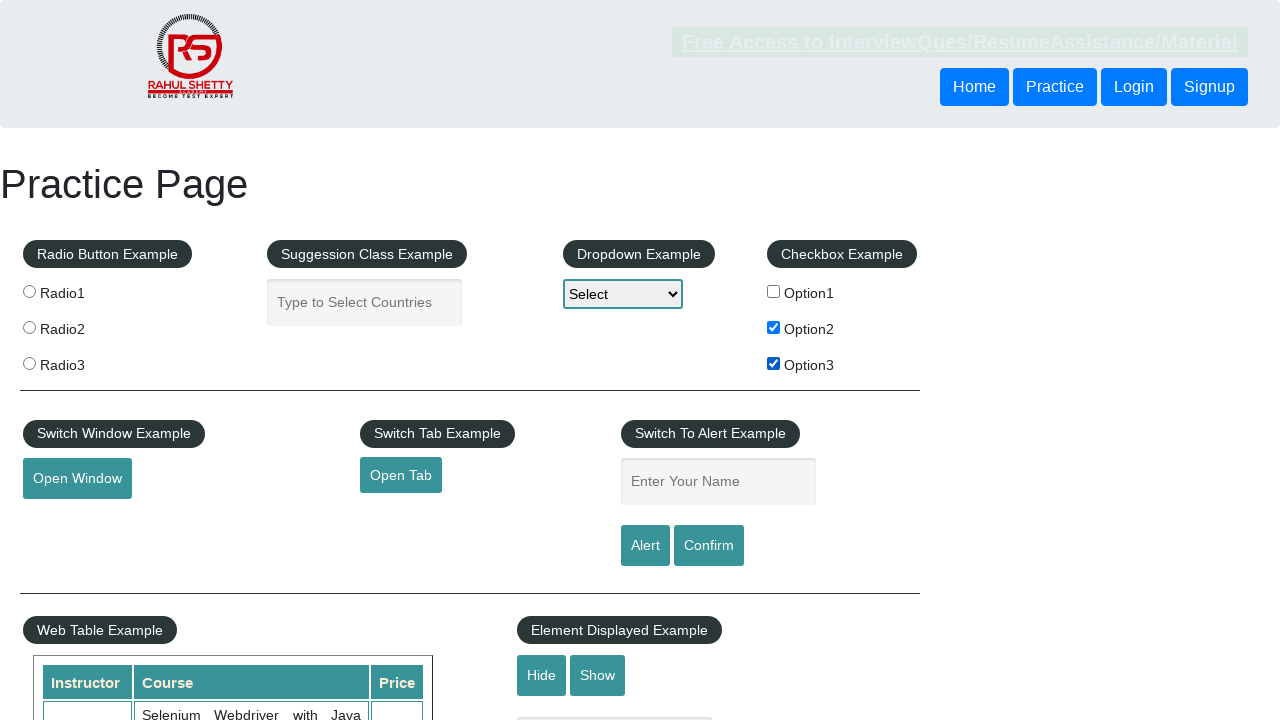

Clicked a checkbox in second loop to deselect all checkboxes at (774, 291) on input[type='checkbox'] >> nth=0
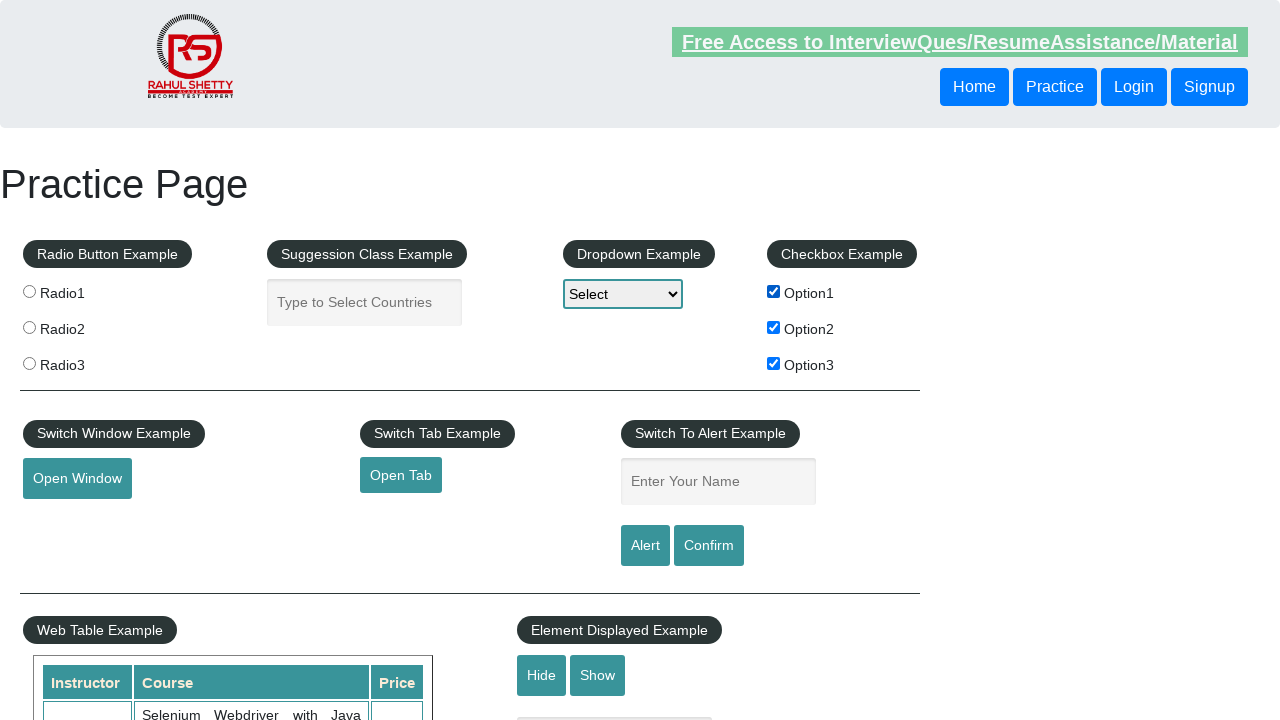

Waited 3 seconds after checkbox click
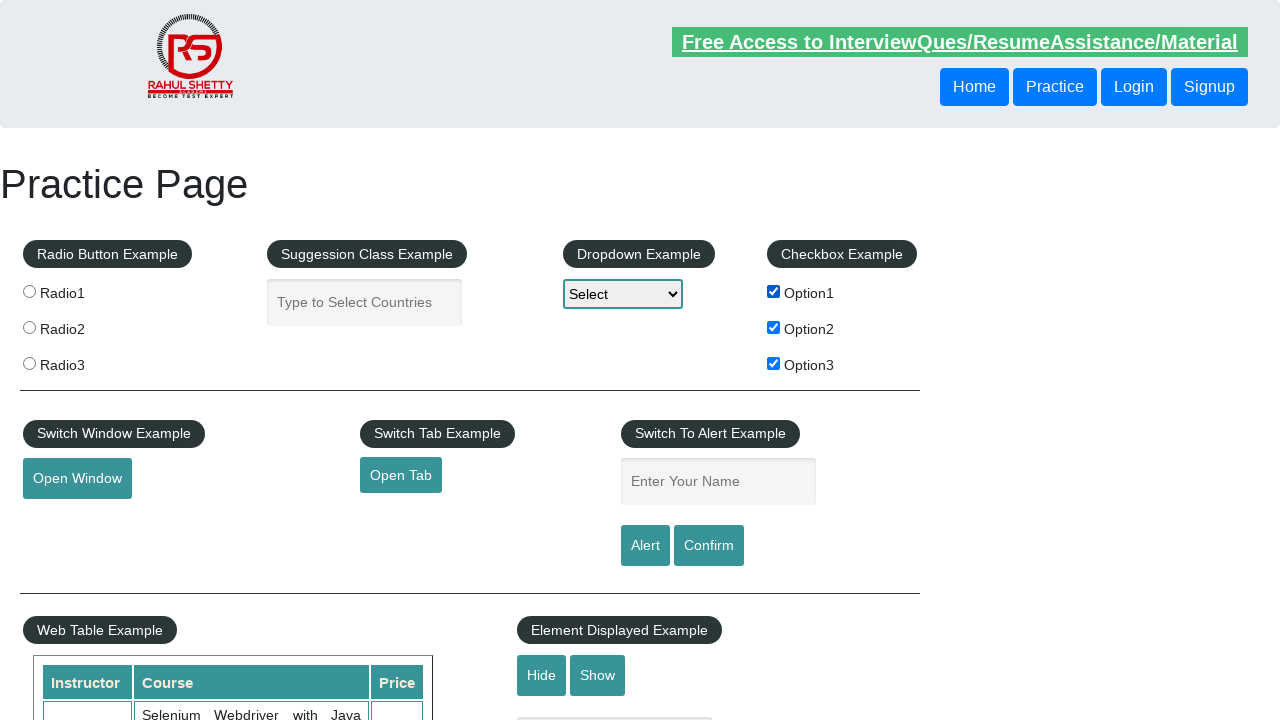

Clicked a checkbox in second loop to deselect all checkboxes at (774, 327) on input[type='checkbox'] >> nth=1
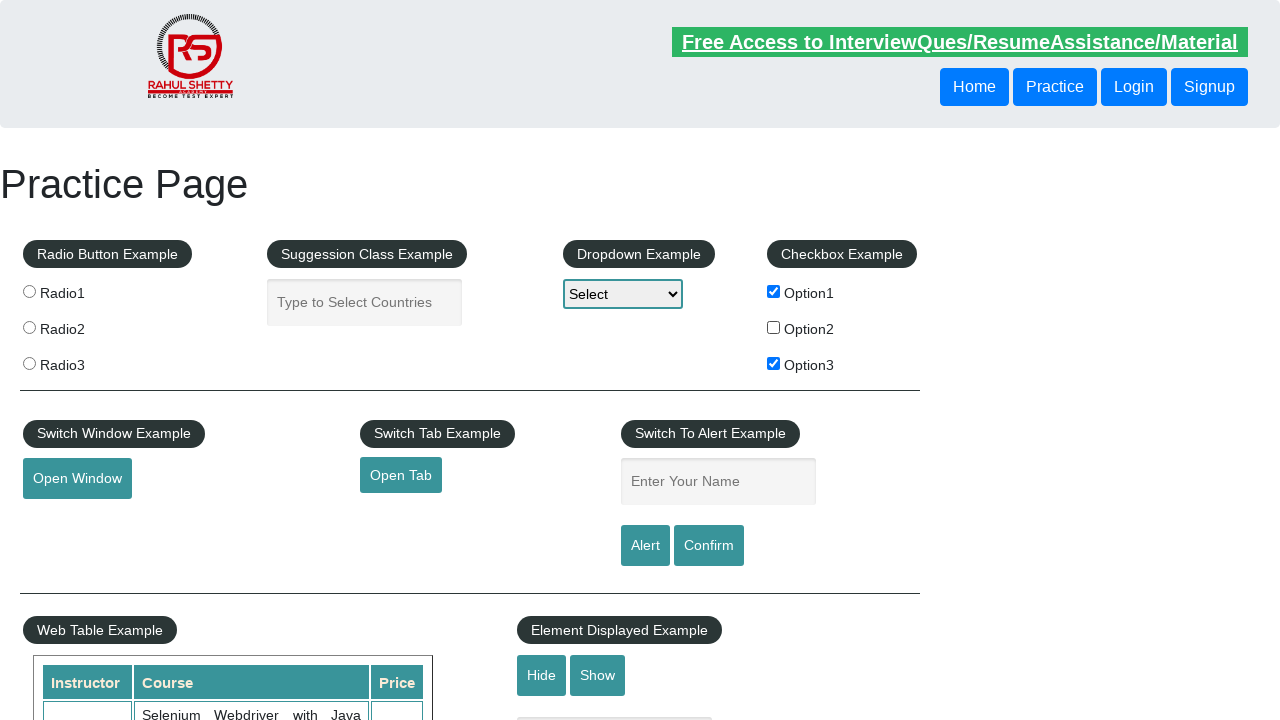

Waited 3 seconds after checkbox click
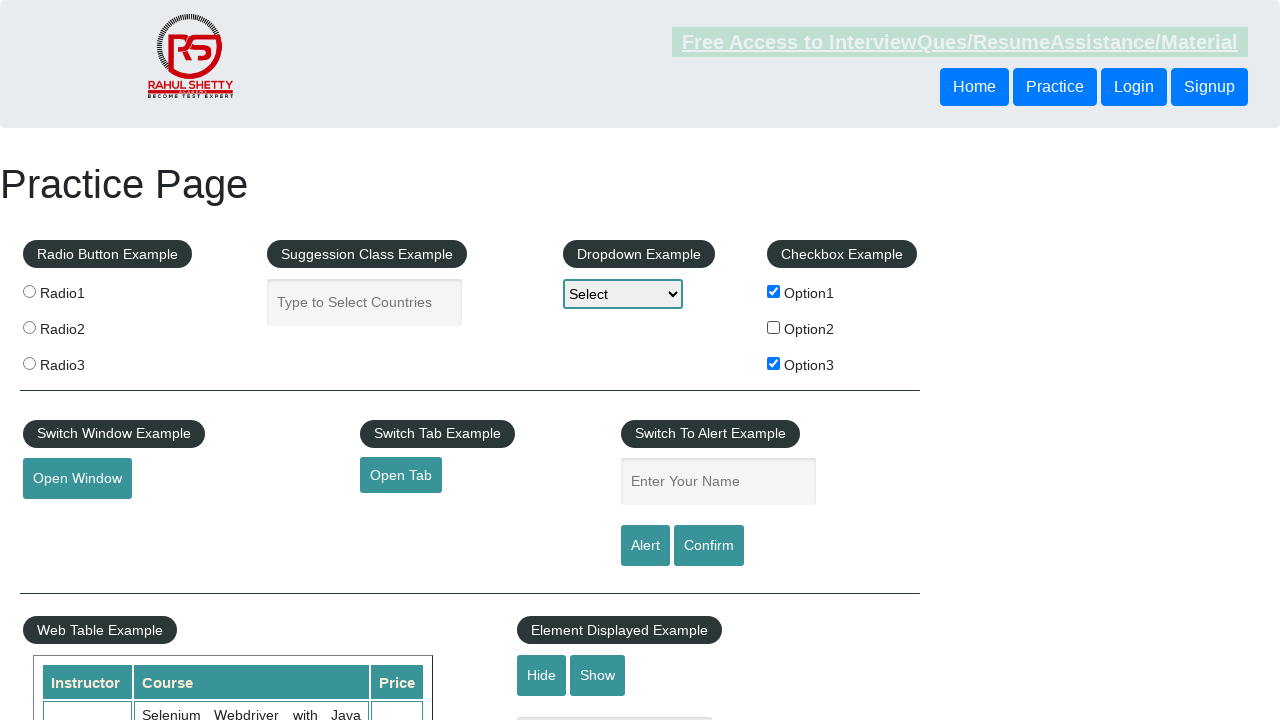

Clicked a checkbox in second loop to deselect all checkboxes at (774, 363) on input[type='checkbox'] >> nth=2
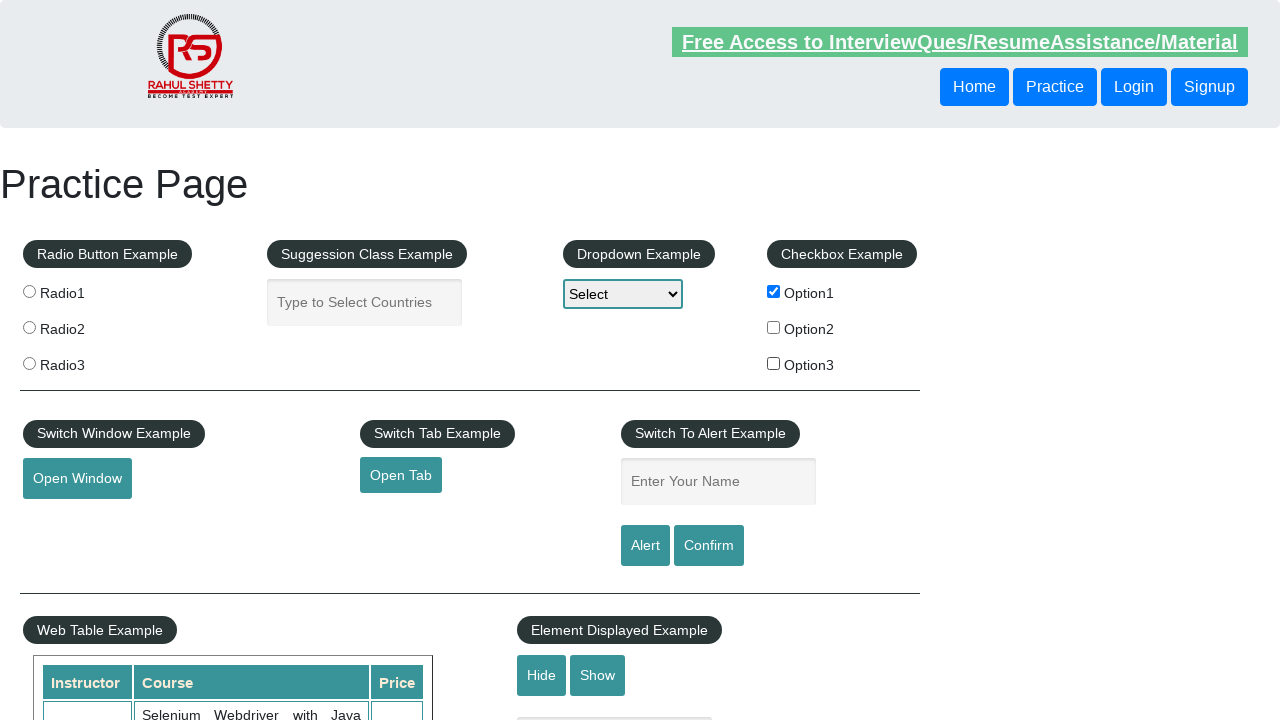

Waited 3 seconds after checkbox click
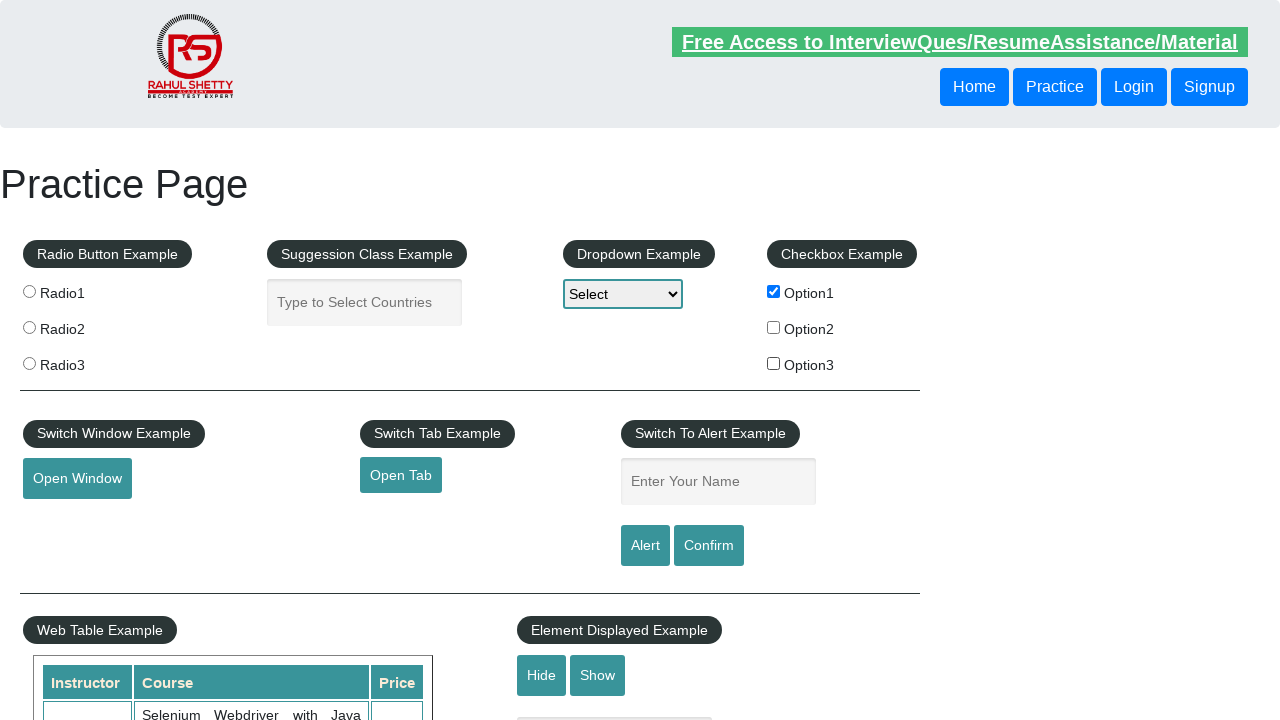

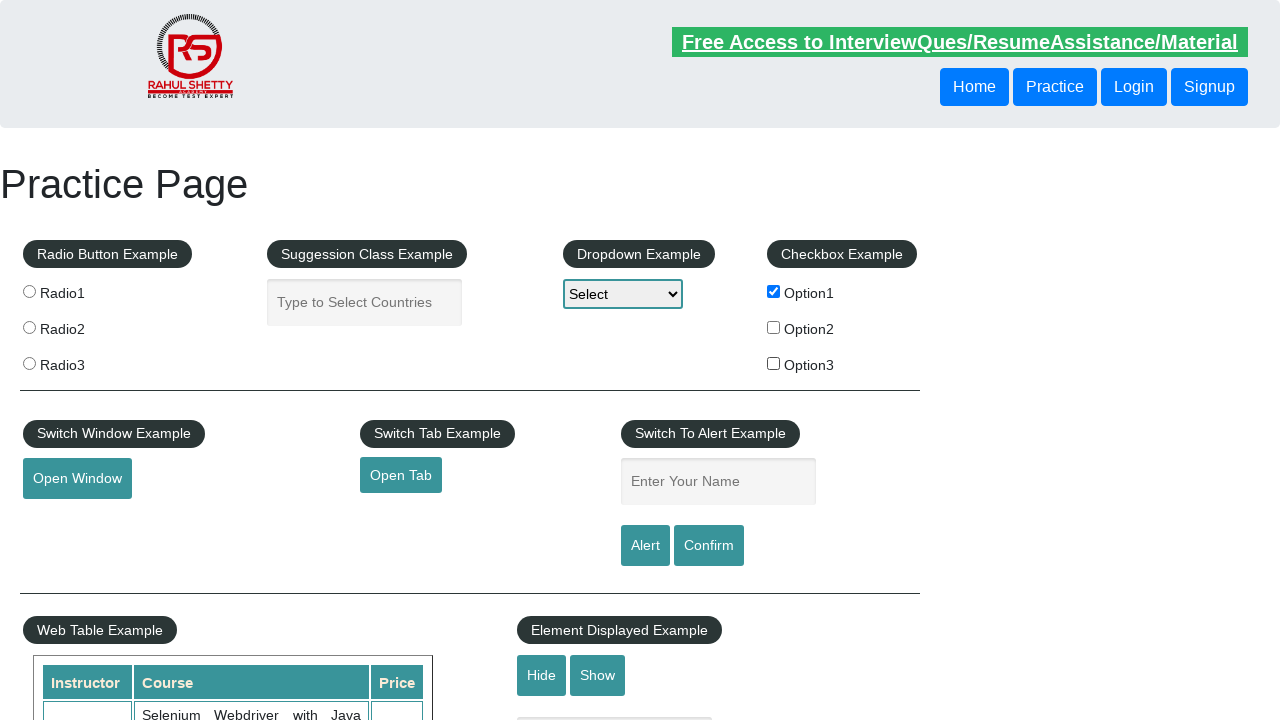